Tests browser alert handling by clicking a confirm button, dismissing the alert dialog, and verifying the result message is displayed

Starting URL: https://demoqa.com/alerts

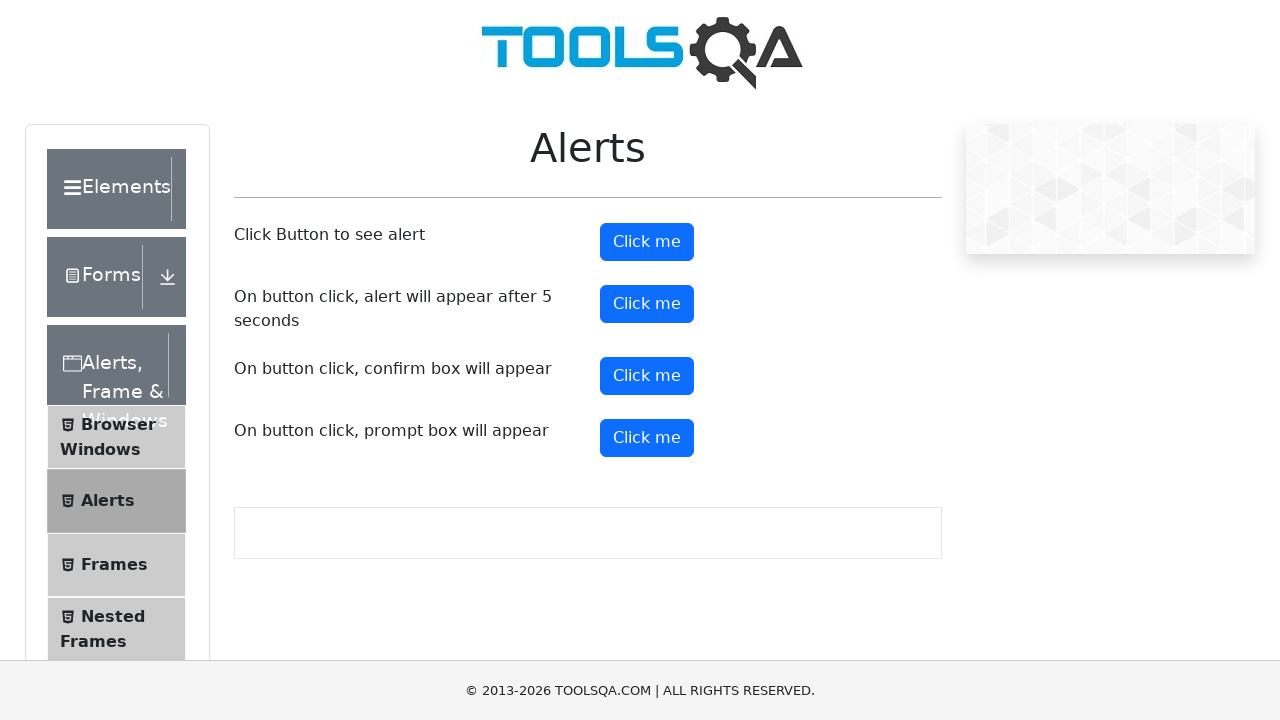

Clicked confirm button to trigger alert at (647, 376) on button#confirmButton
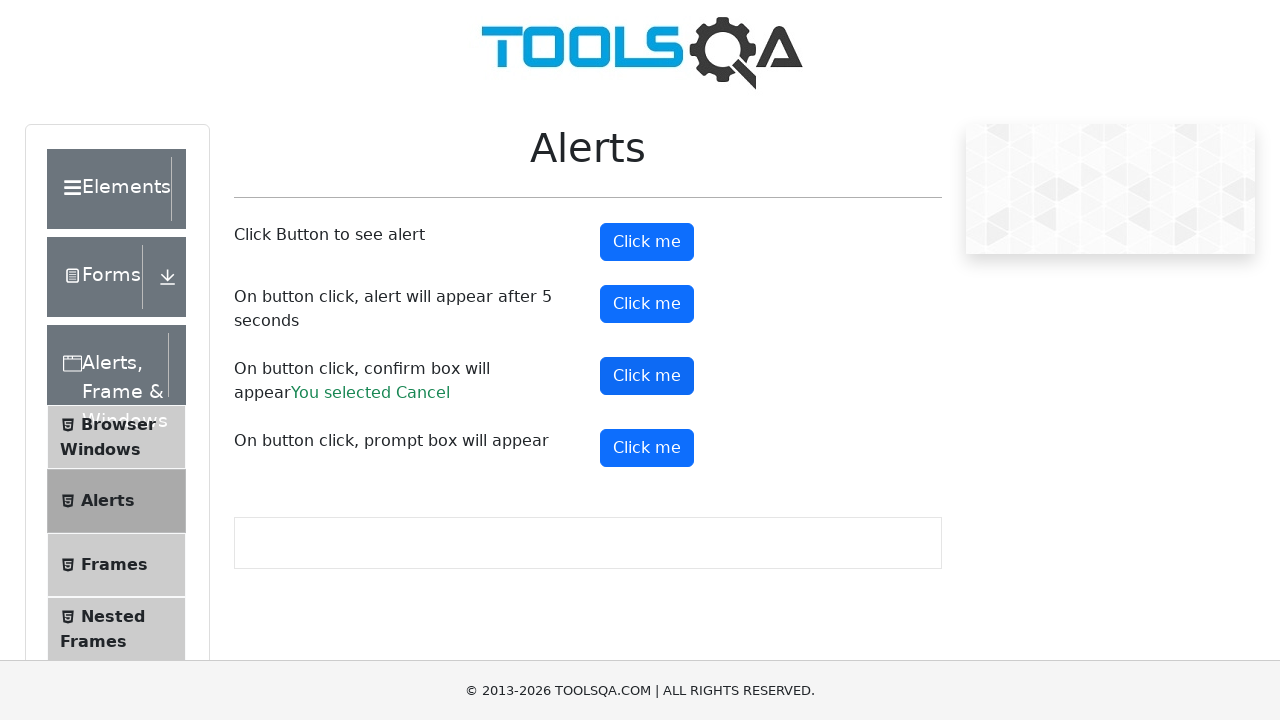

Attached dialog handler to dismiss alerts
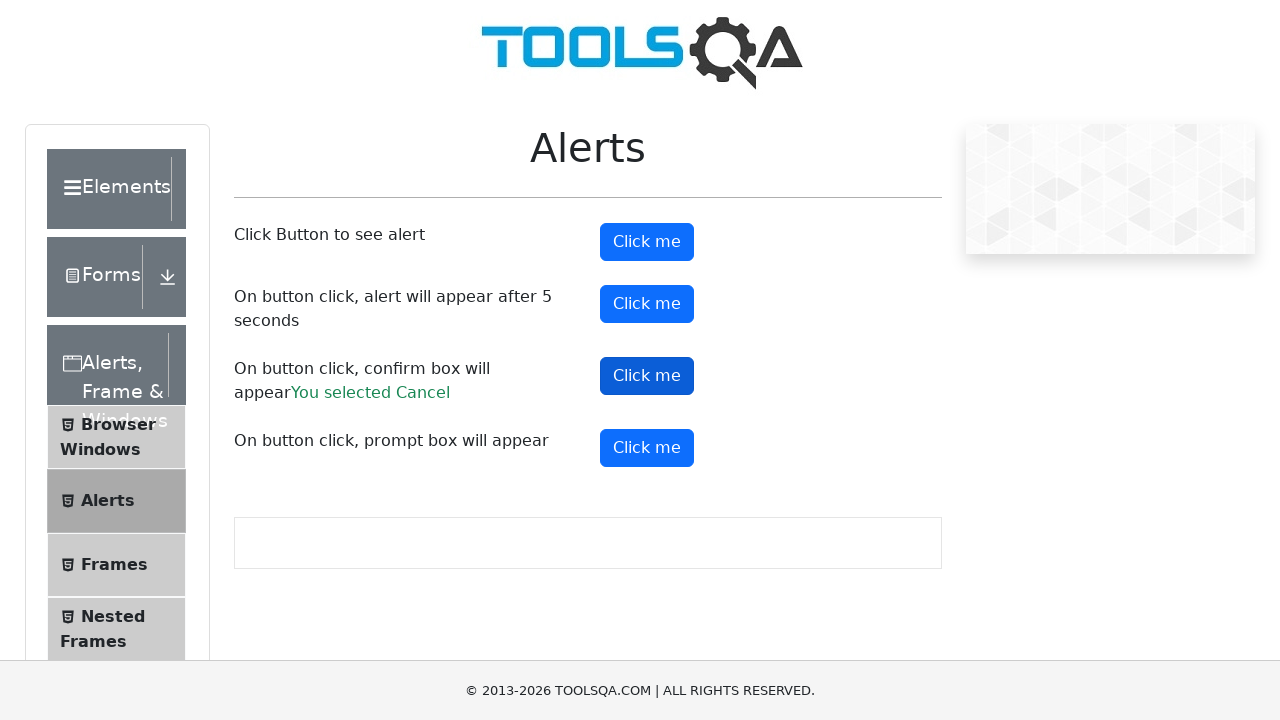

Clicked confirm button again to trigger alert with handler attached at (647, 376) on button#confirmButton
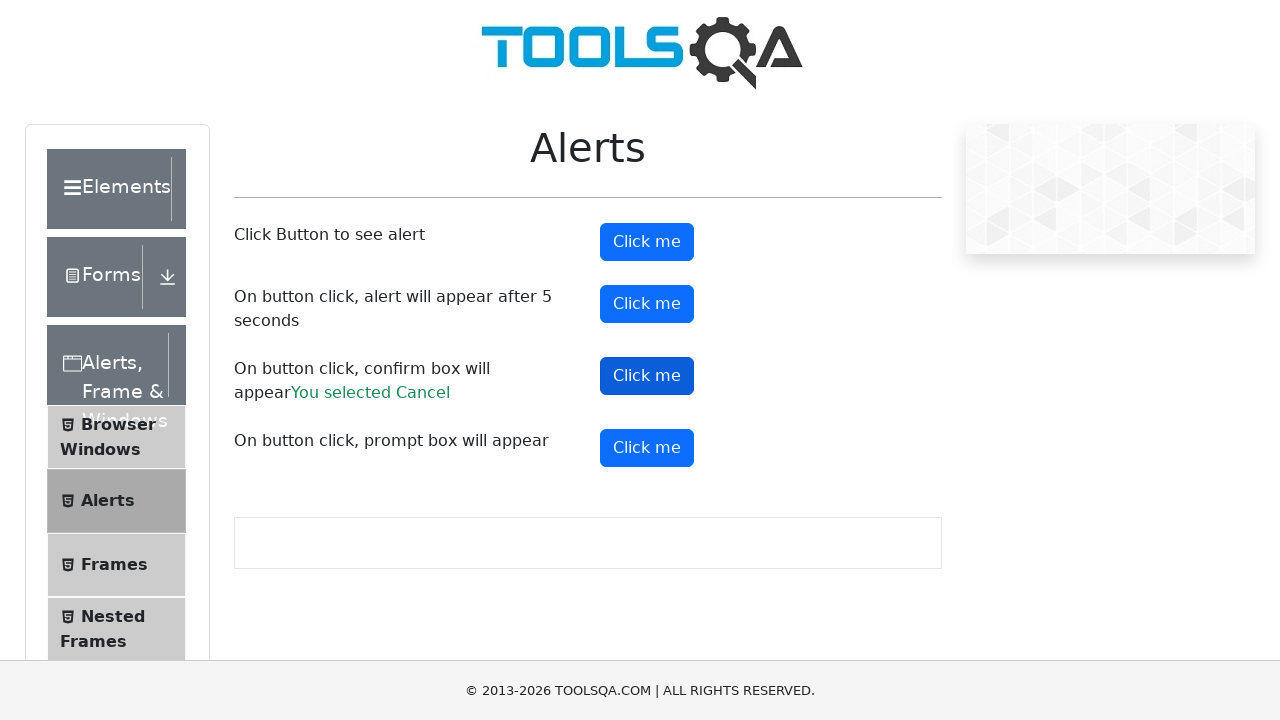

Verified result message is displayed after dismissing alert
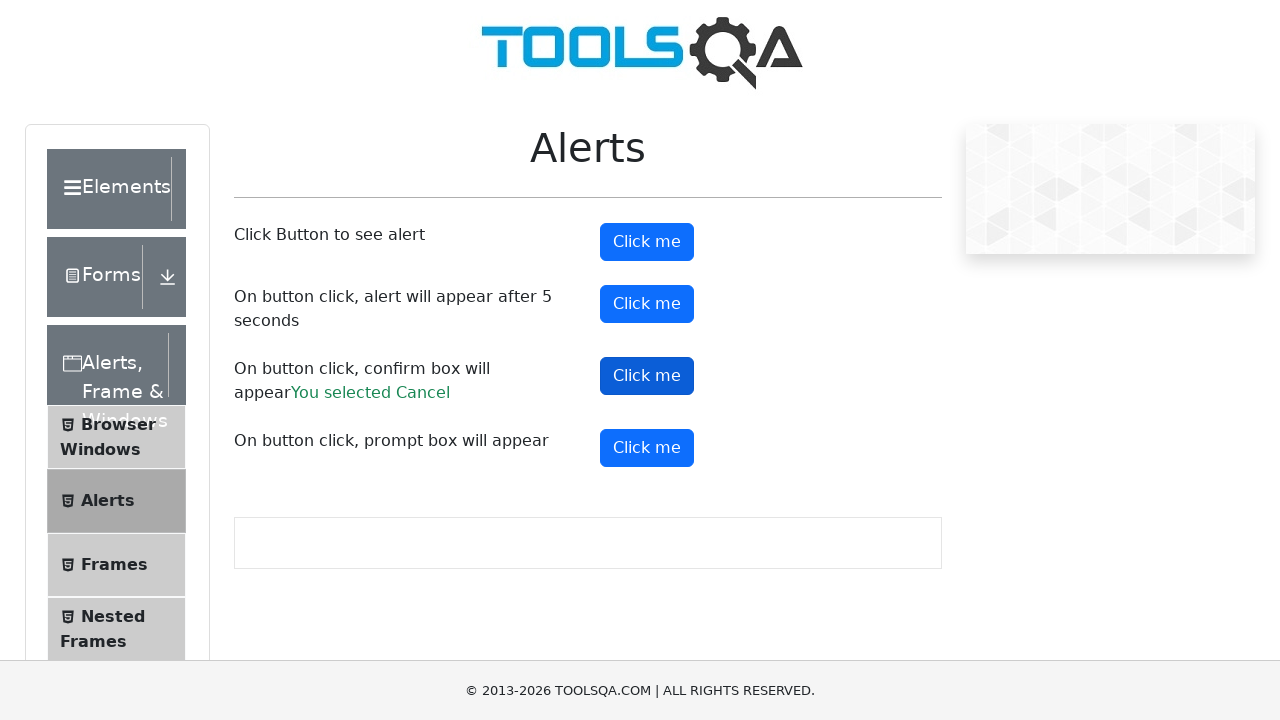

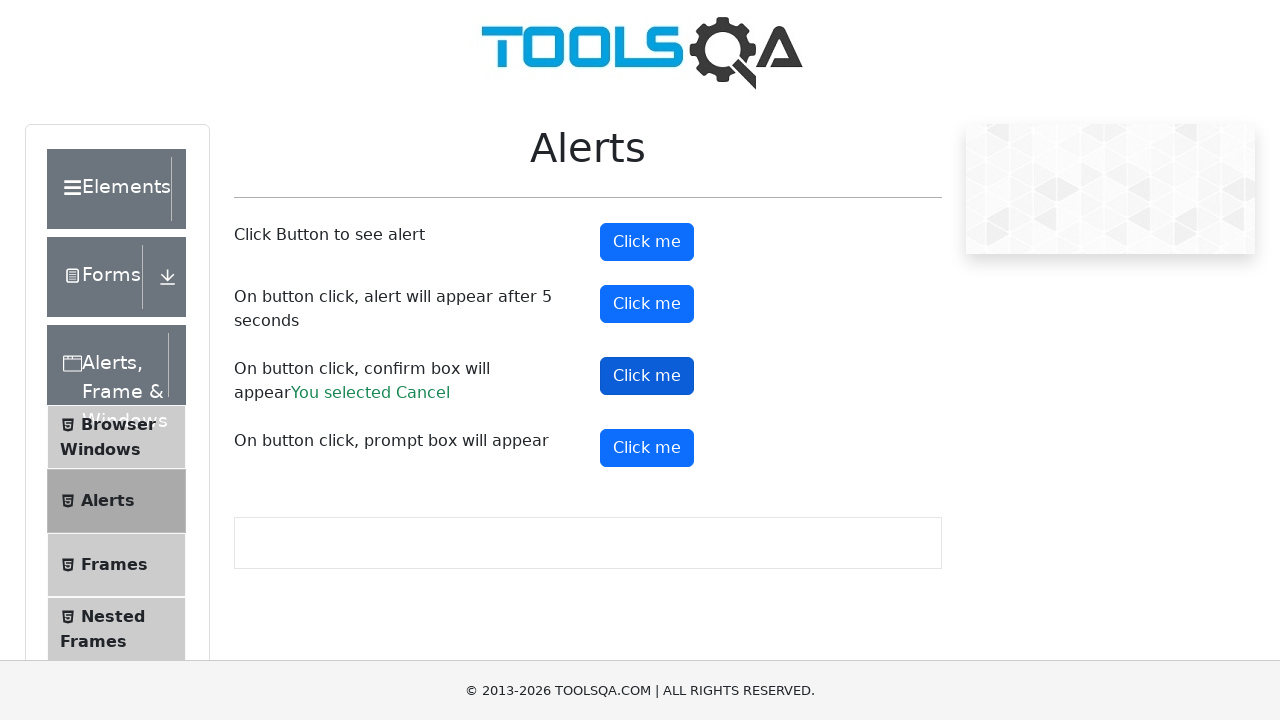